Tests window handling by opening a new window through a link, switching between windows, and verifying content in both windows

Starting URL: https://the-internet.herokuapp.com/windows

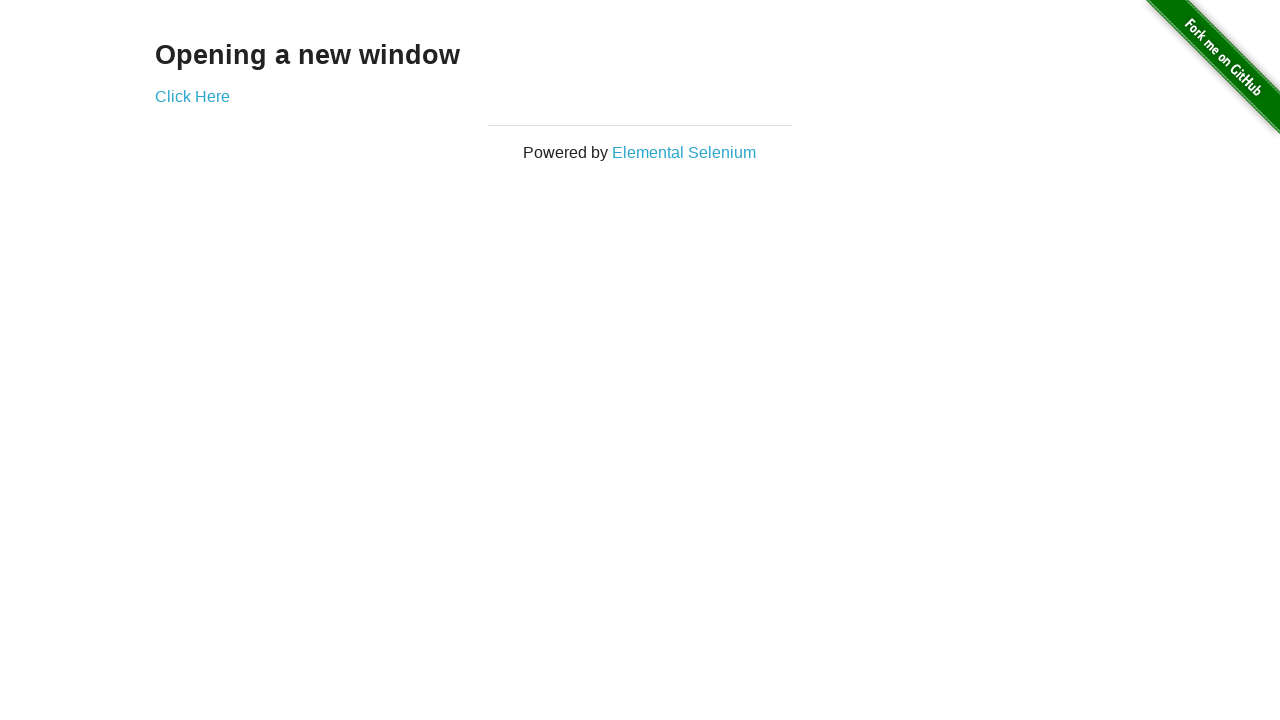

Clicked 'Click Here' link to open new window at (192, 96) on text='Click Here'
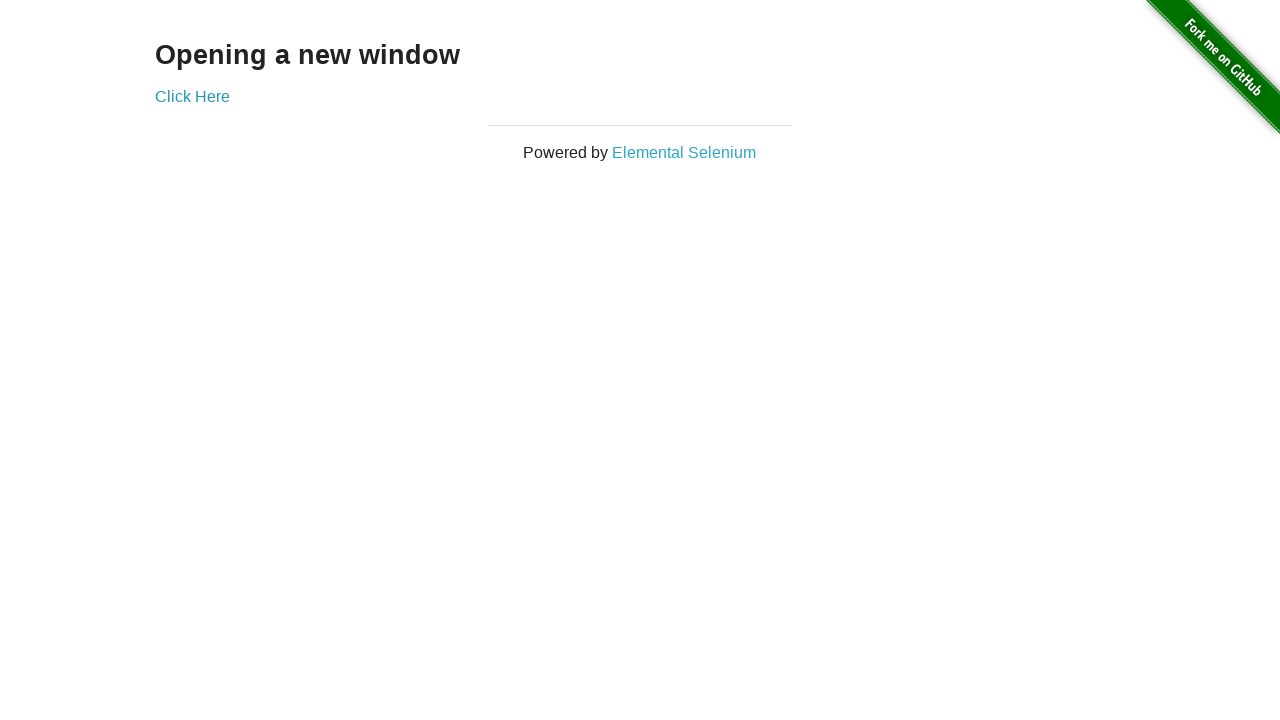

Retrieved h3 text from new window: 'New Window'
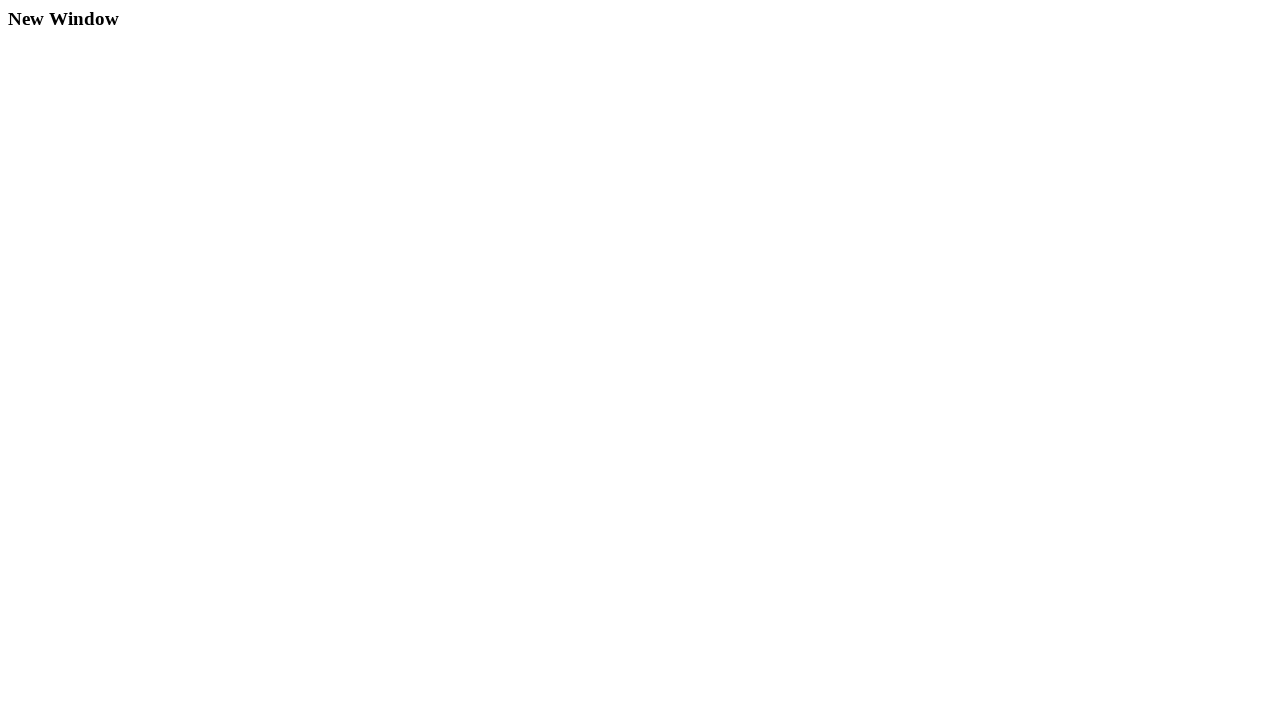

Closed the new window
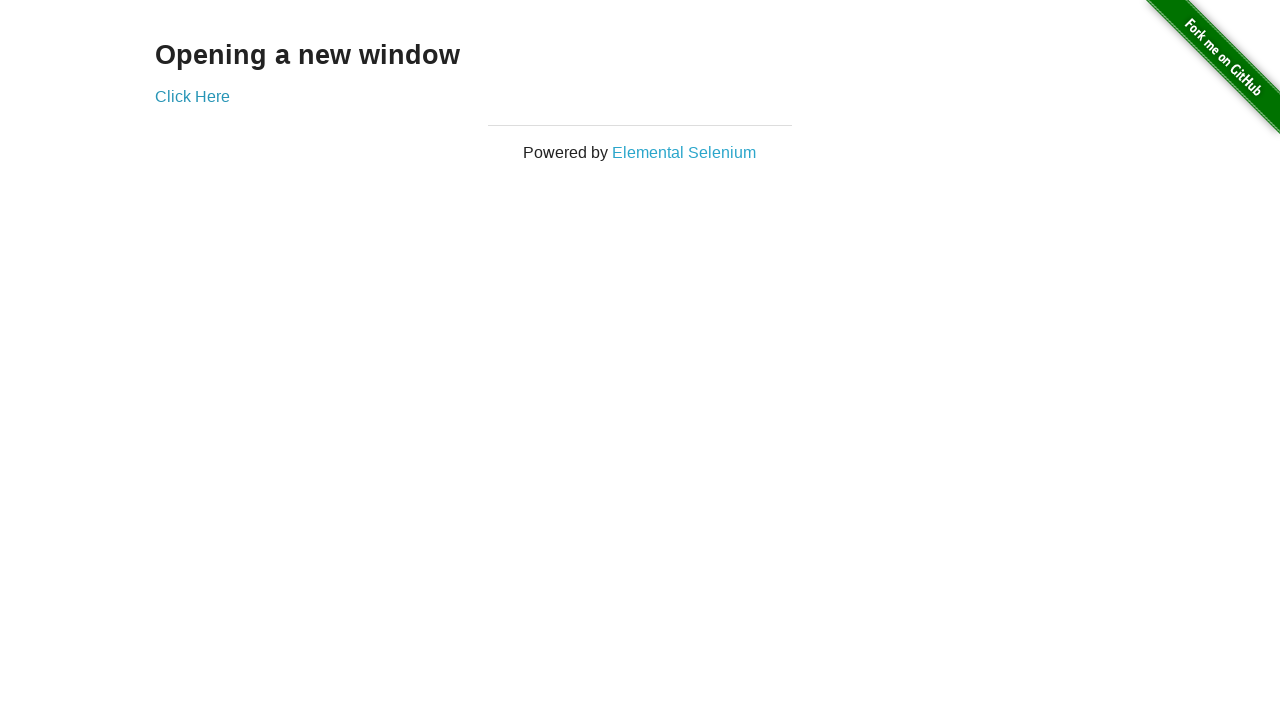

Verified 'Opening a new window' text is present in original window
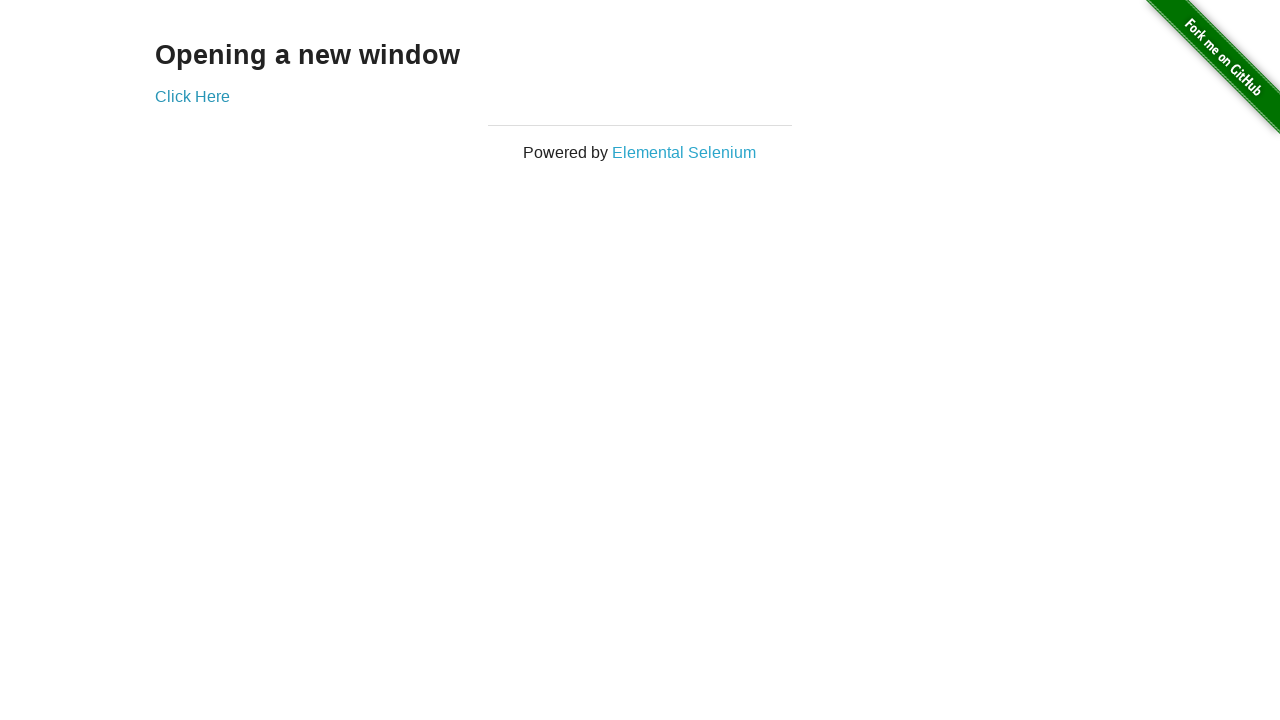

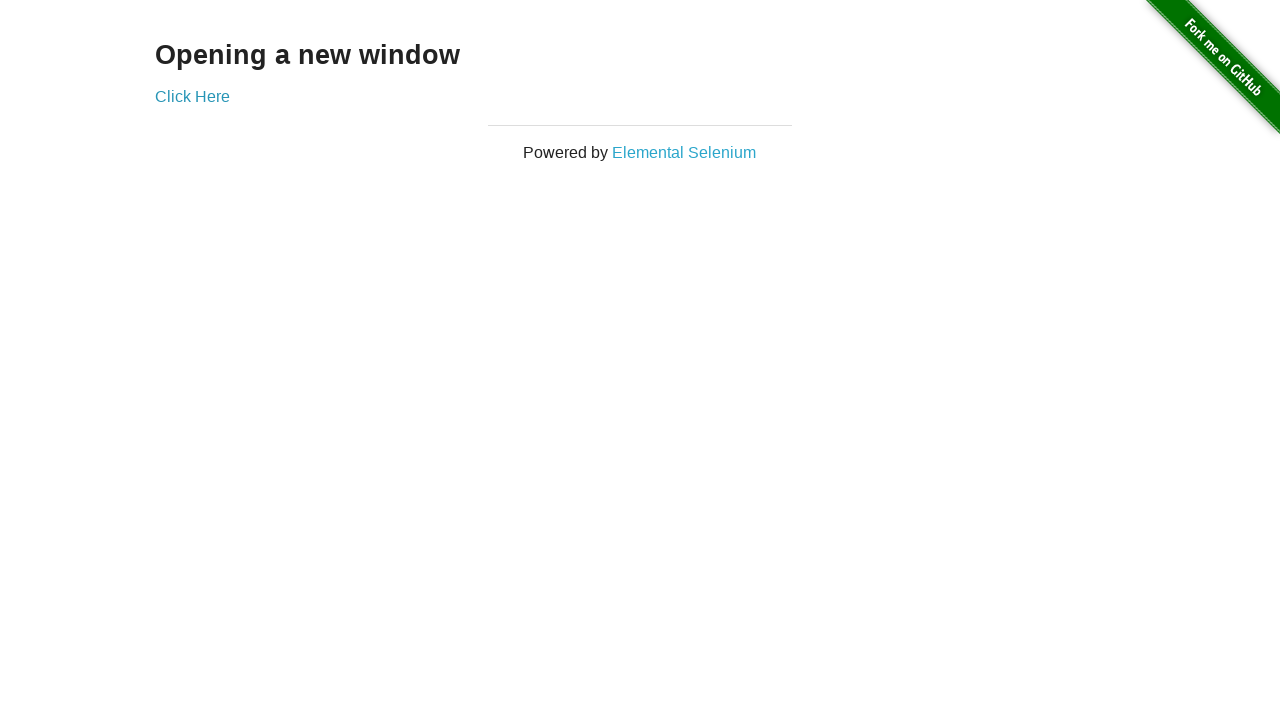